Tests that the registration form validates when confirmation password doesn't match the original password

Starting URL: https://alada.vn/tai-khoan/dang-ky.html

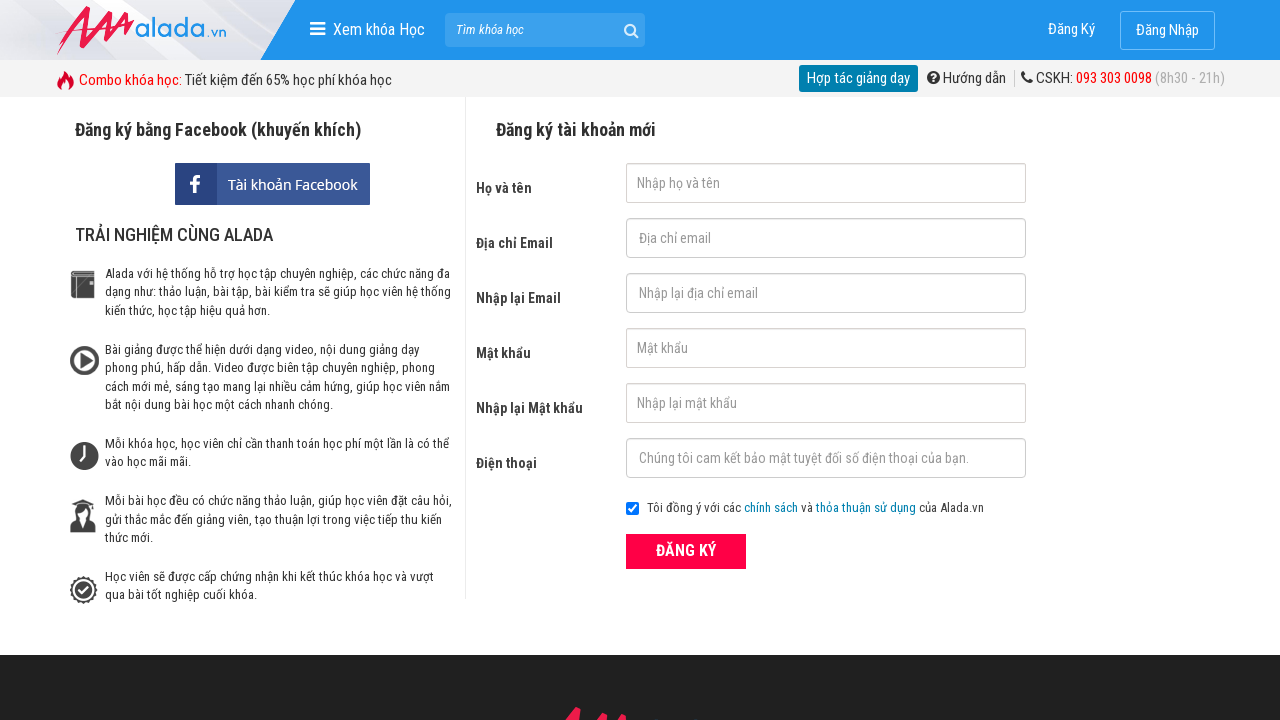

Filled first name field with 'John Wick' on #txtFirstname
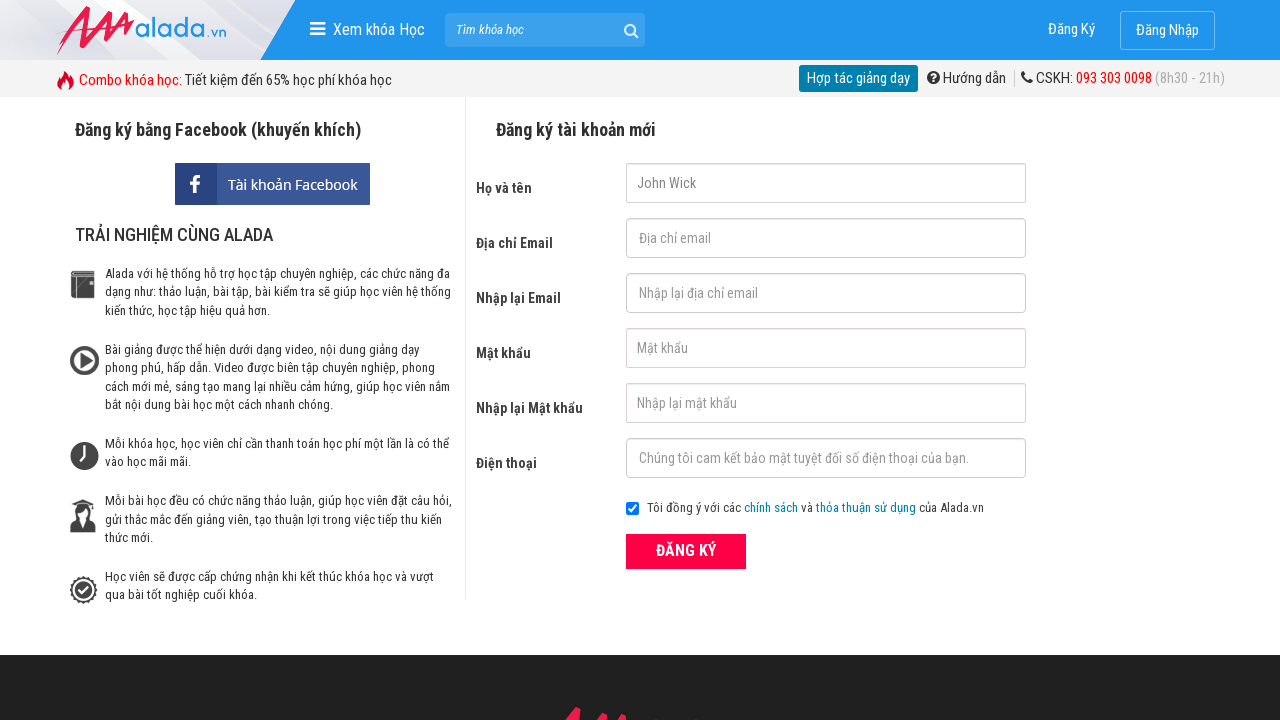

Filled email field with 'John@wick.com' on #txtEmail
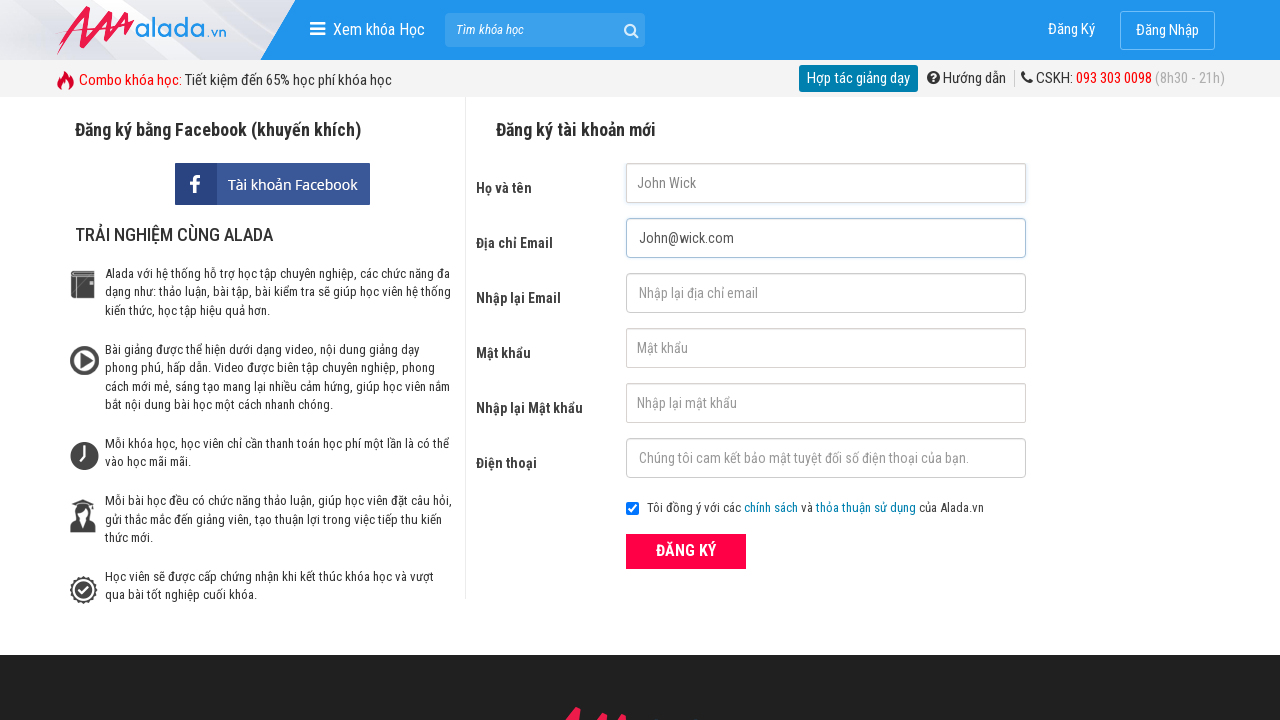

Filled confirm email field with 'John@wick.com' on #txtCEmail
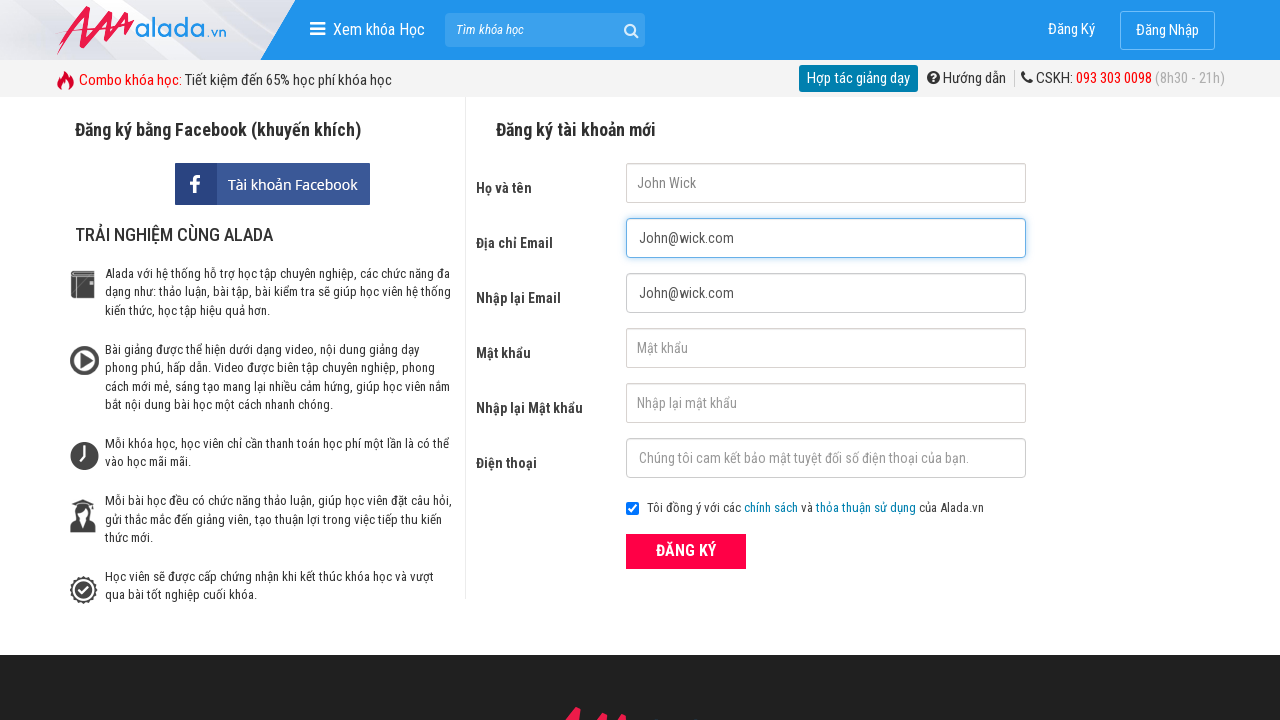

Filled password field with '12346777' on #txtPassword
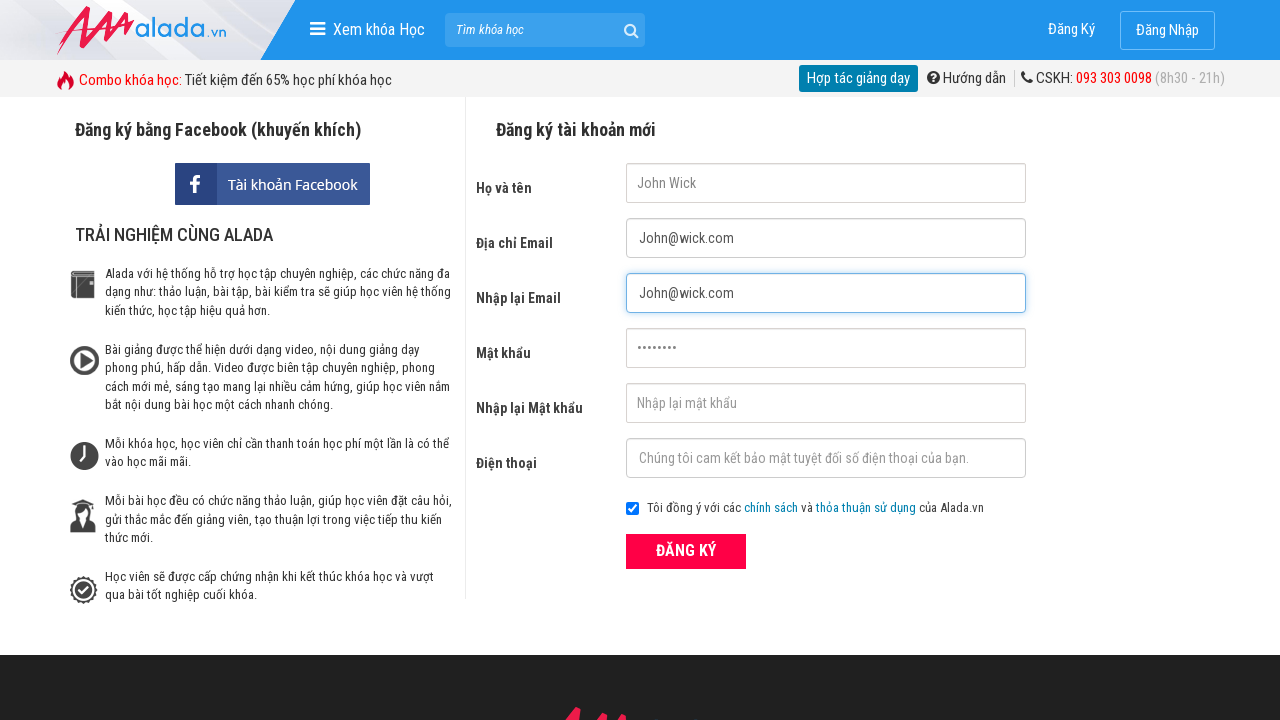

Filled confirm password field with mismatched password '12344444' on #txtCPassword
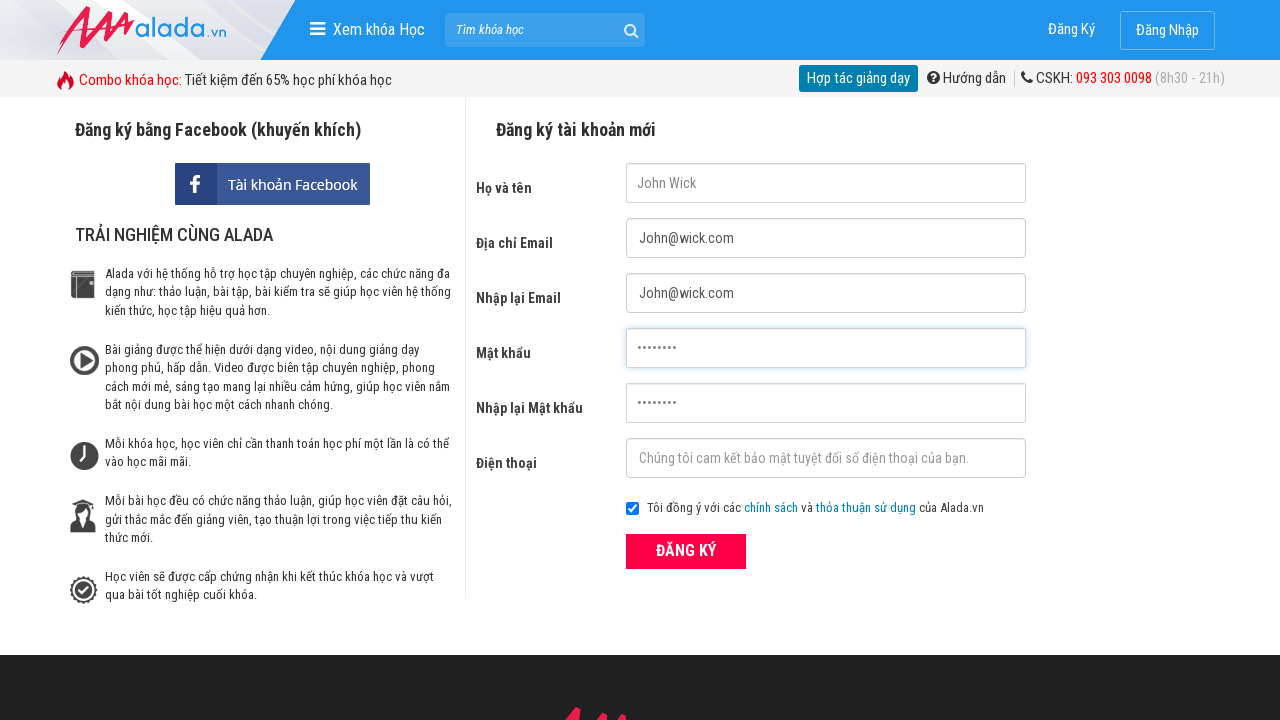

Filled phone field with '09484588485' on #txtPhone
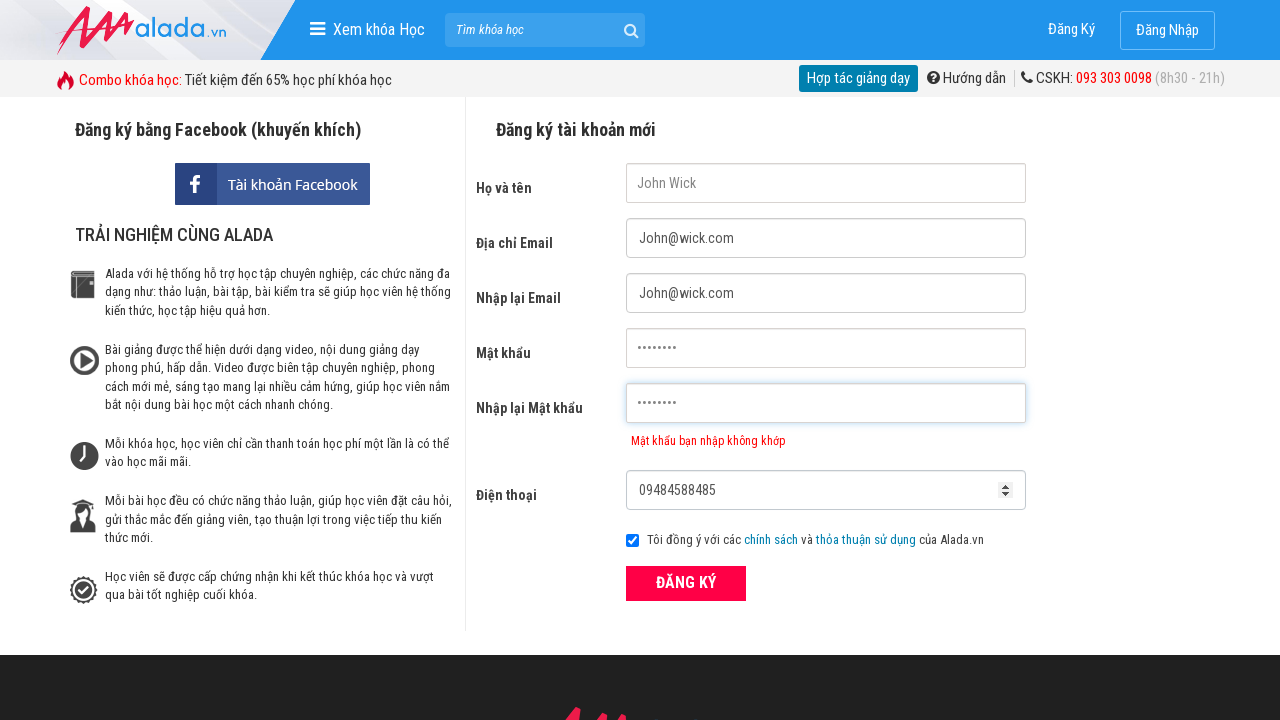

Clicked registration button at (686, 583) on xpath=//form[@id='frmLogin']//button[text()='ĐĂNG KÝ']
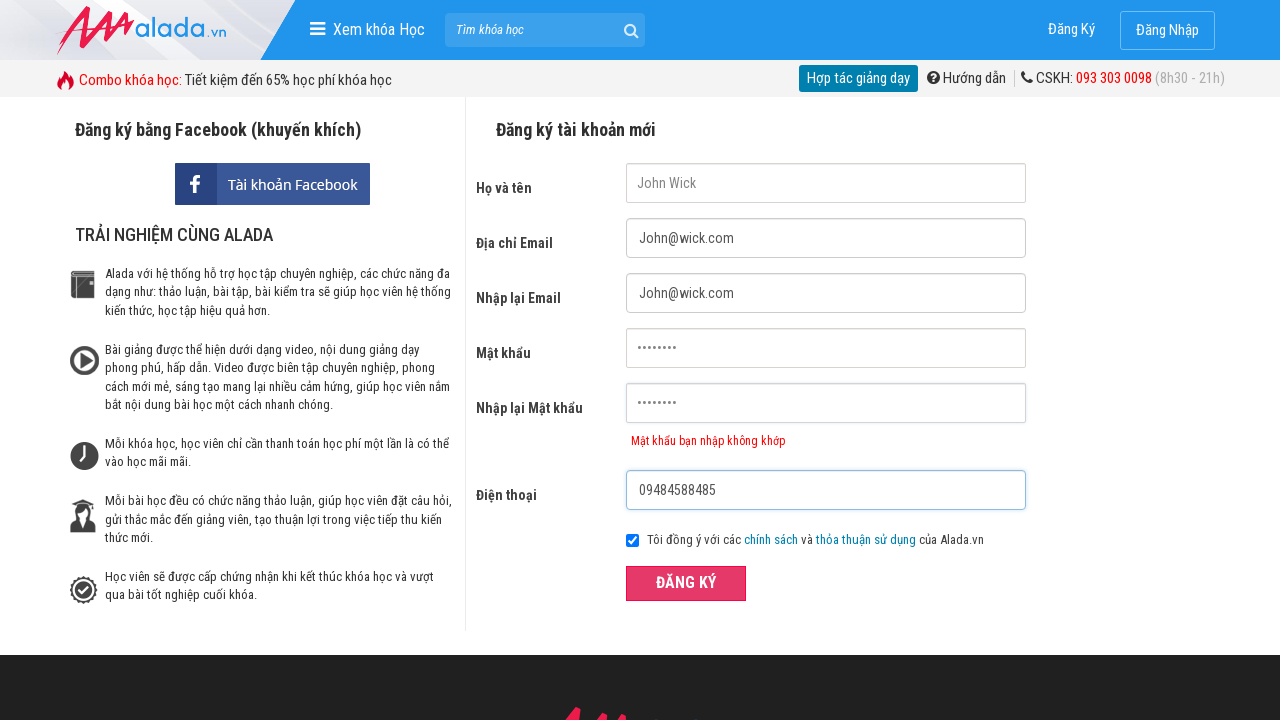

Validation error message for password mismatch appeared
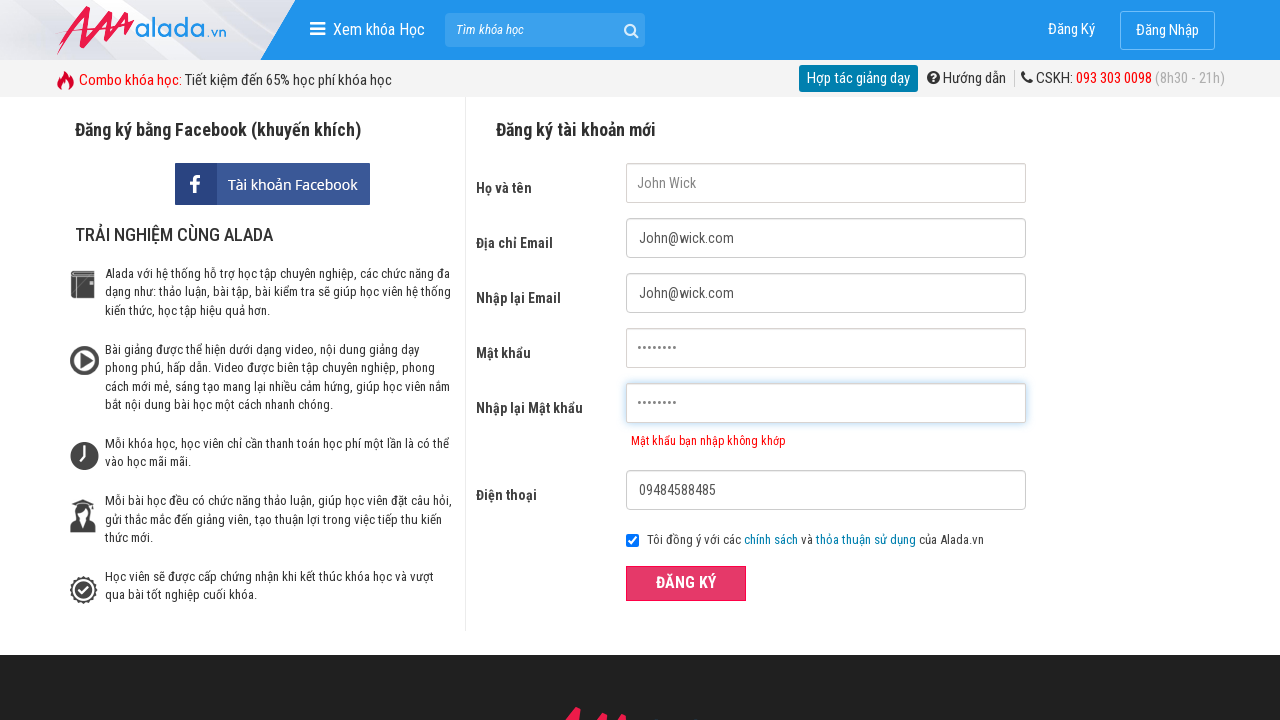

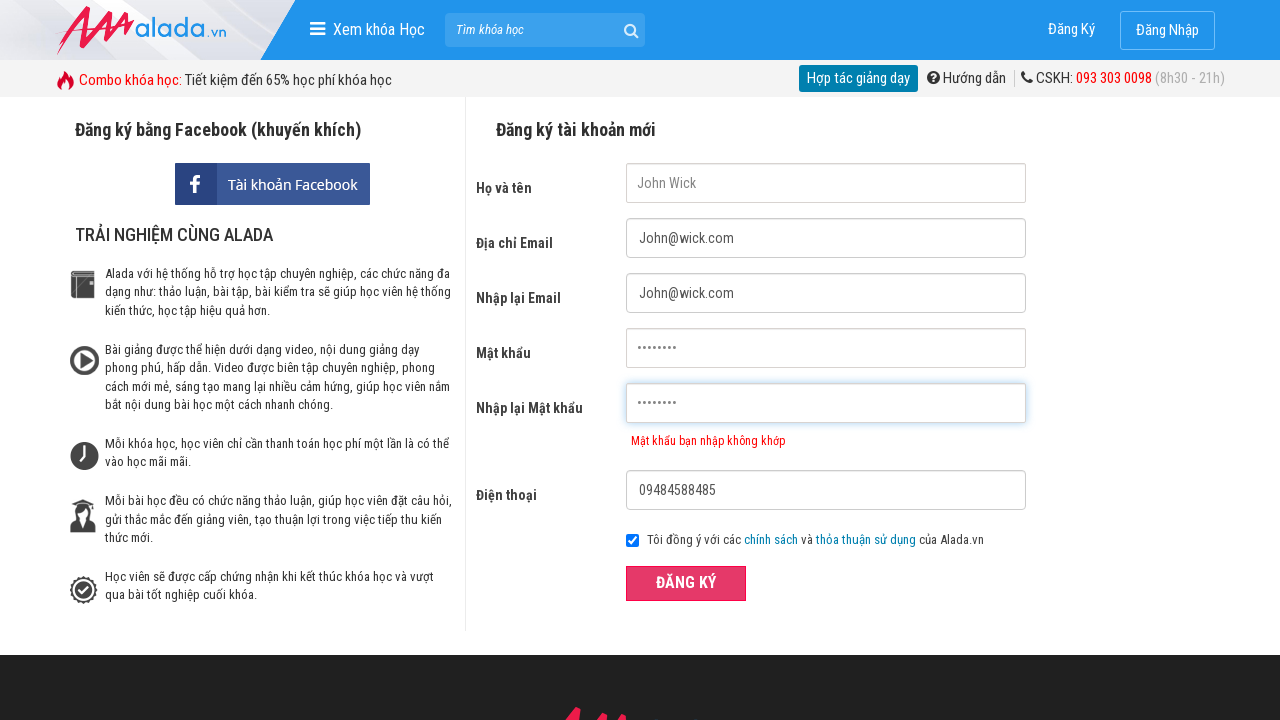